Tests selecting a radio button for male gender and verifying it becomes selected

Starting URL: https://wcaquino.me/cypress/componentes.html

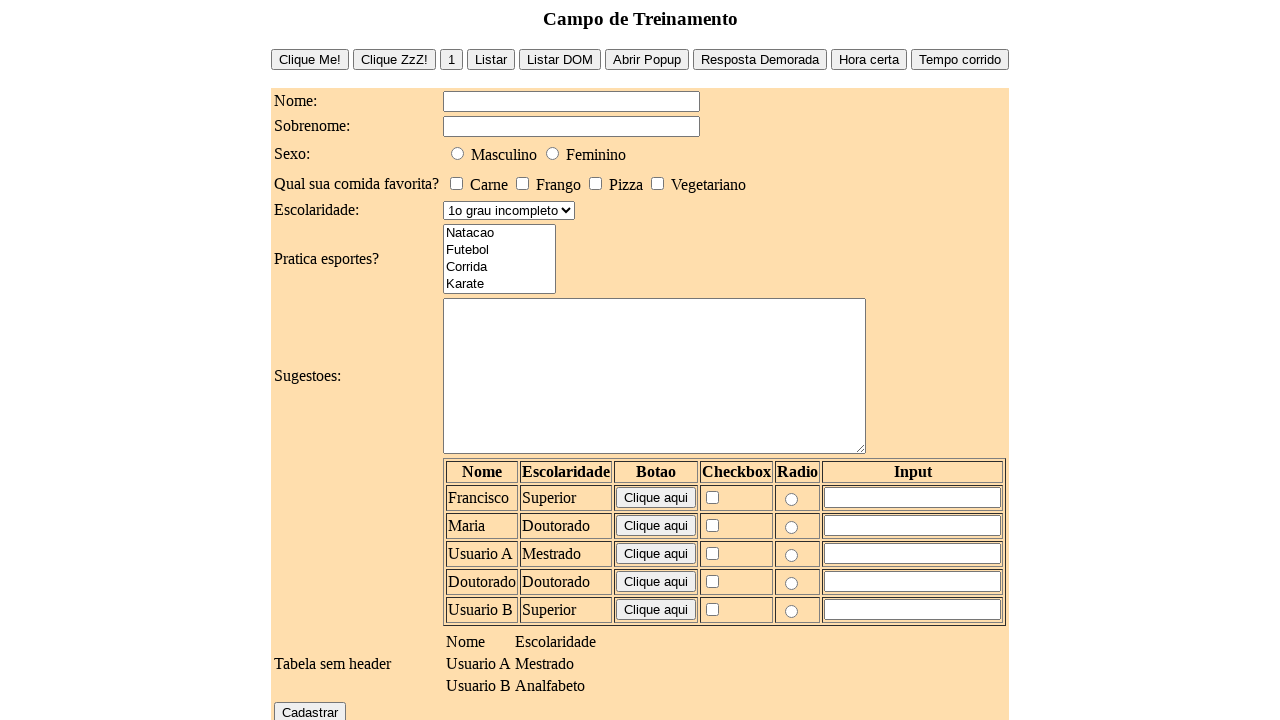

Navigated to https://wcaquino.me/cypress/componentes.html
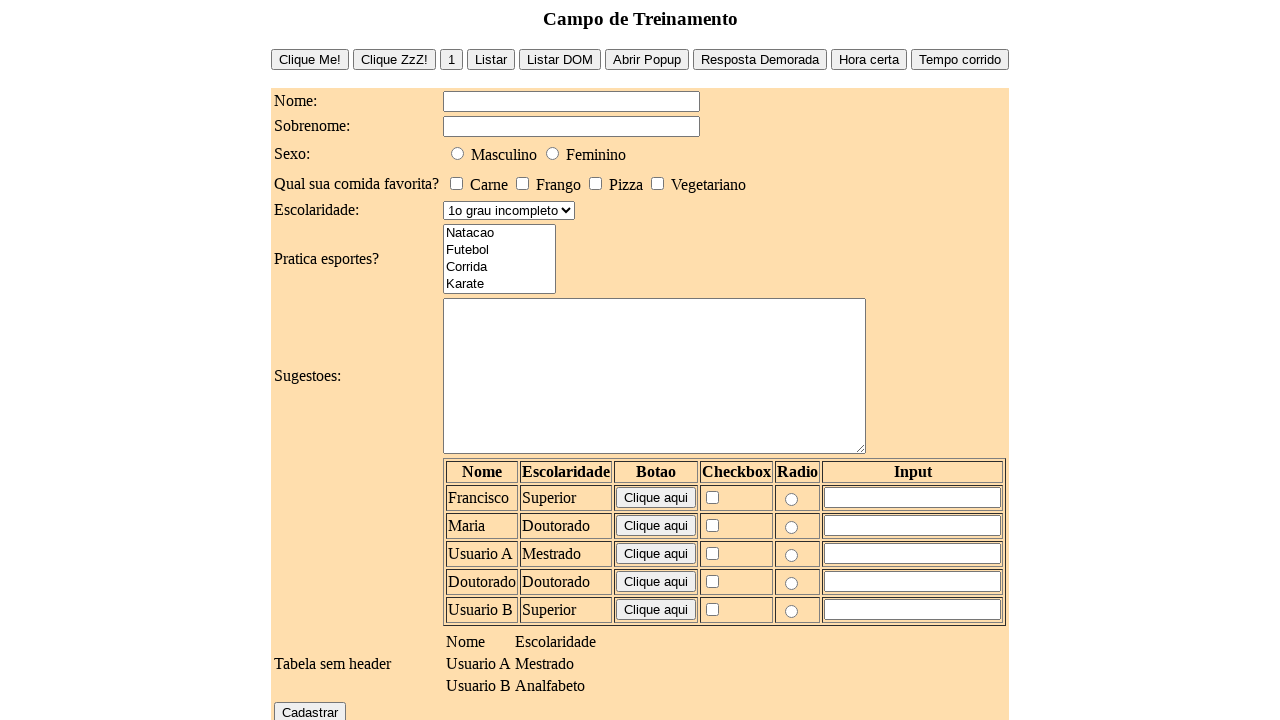

Located male gender radio button element
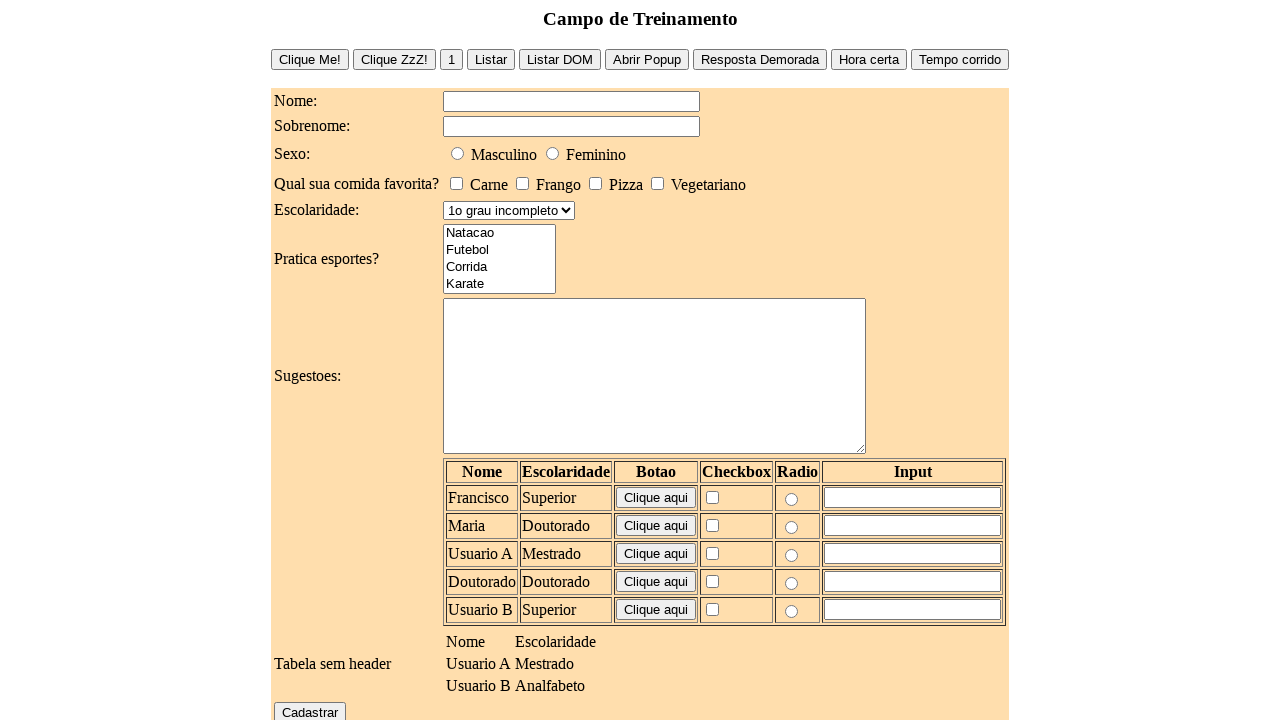

Clicked the male gender radio button at (458, 153) on #formSexoMasc
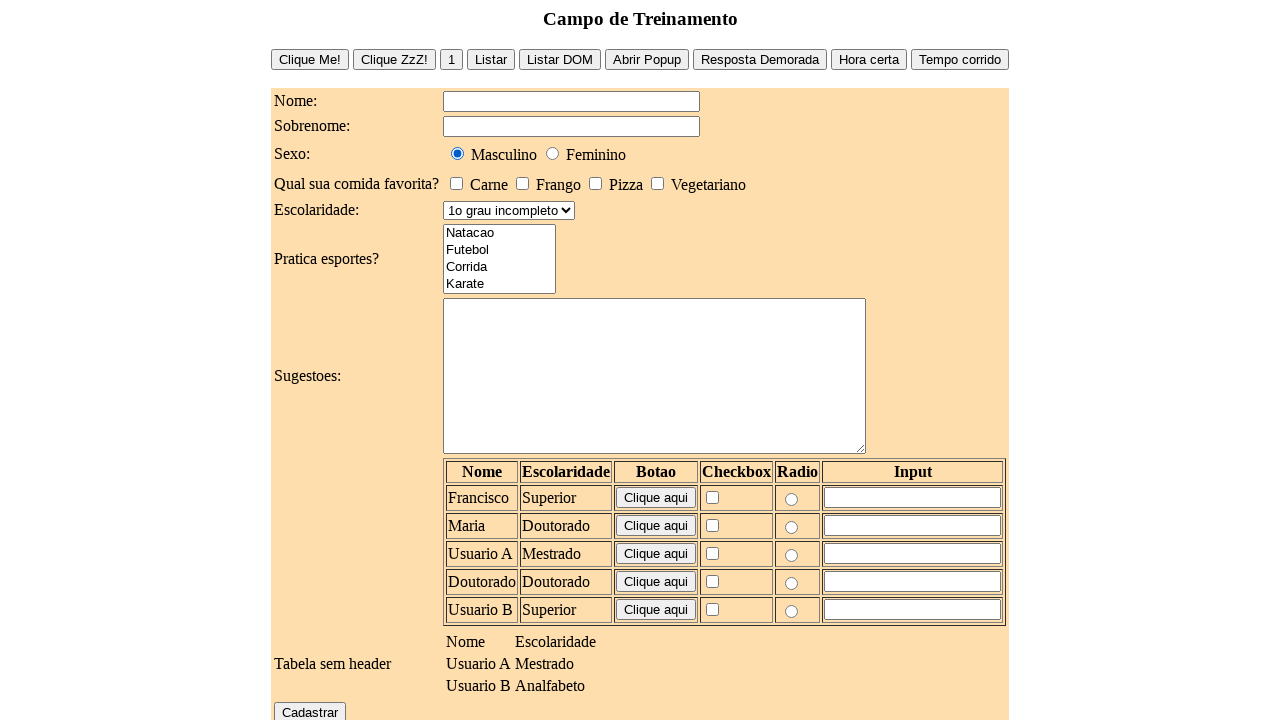

Verified the male gender radio button is selected
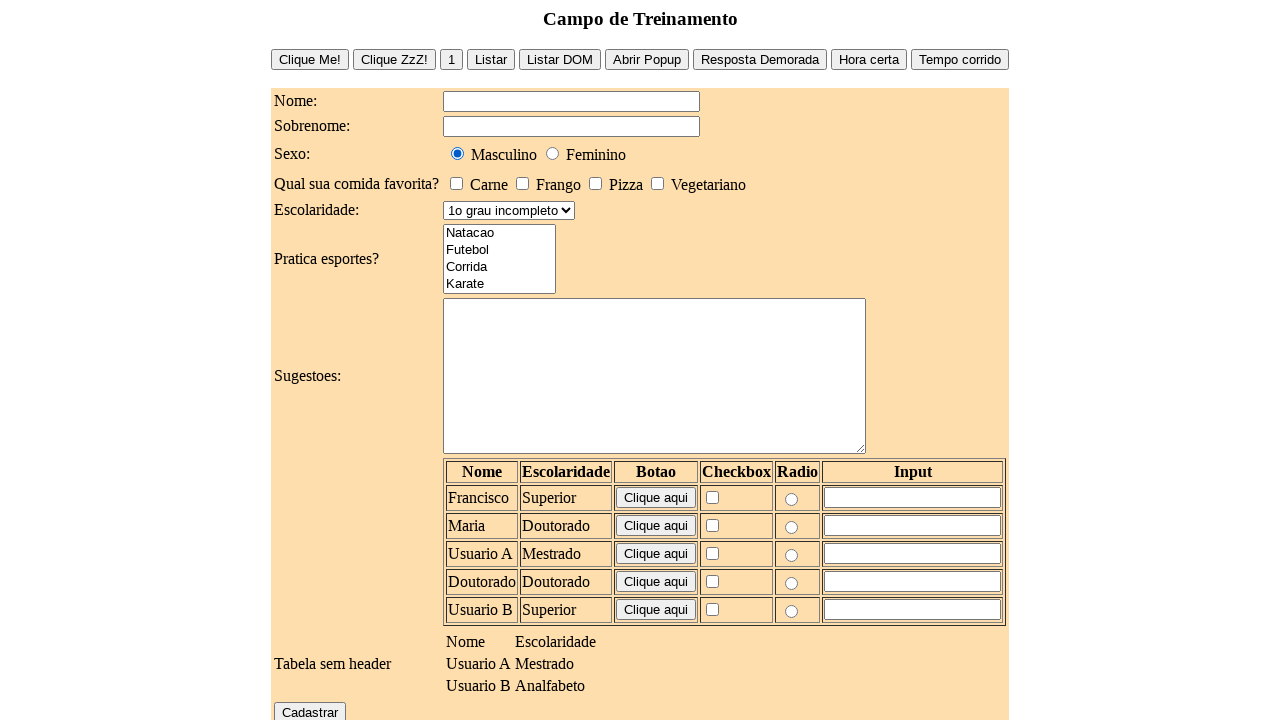

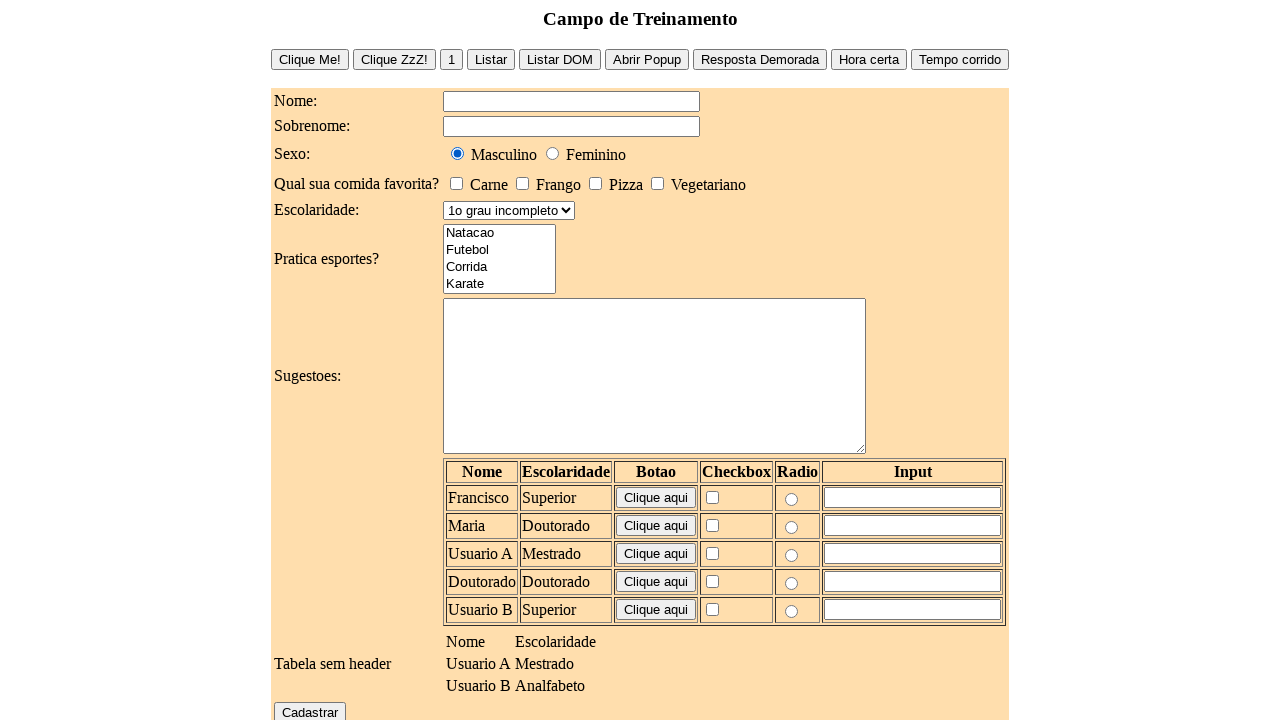